Reads two numbers from the page, calculates their sum, selects the sum from a dropdown menu, and submits the form

Starting URL: http://suninjuly.github.io/selects2.html

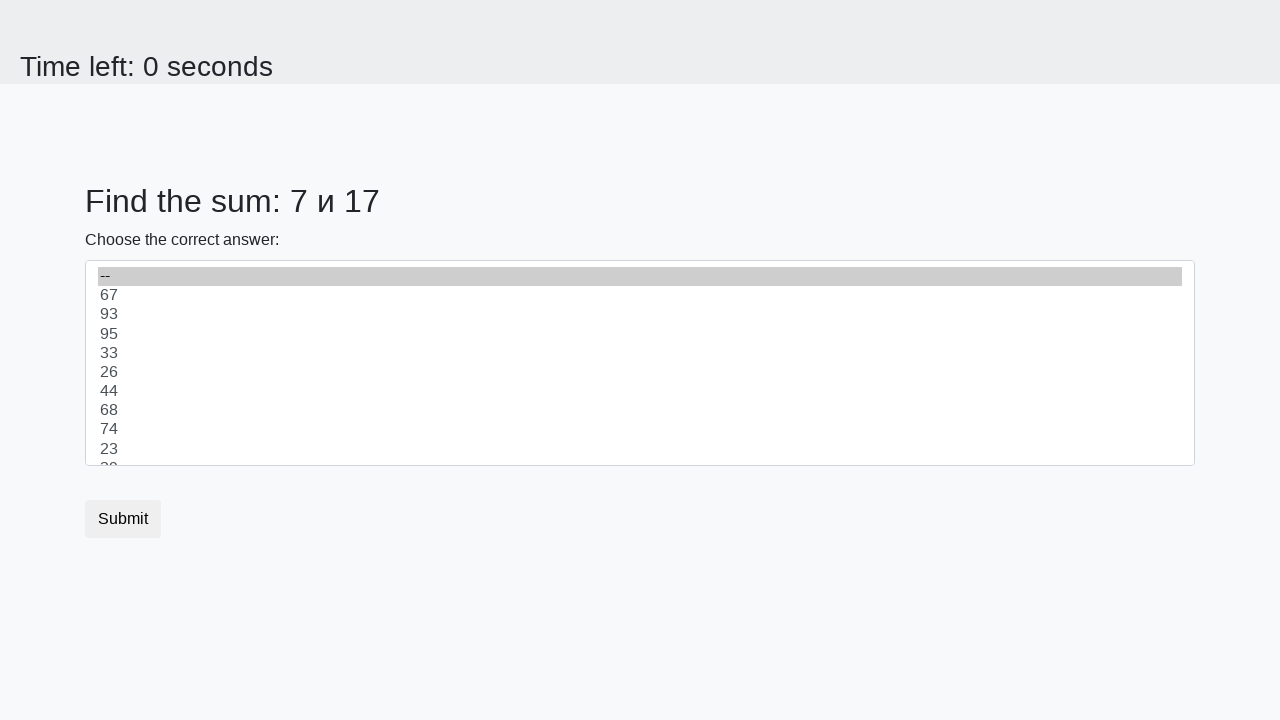

Read first number from #num1 element
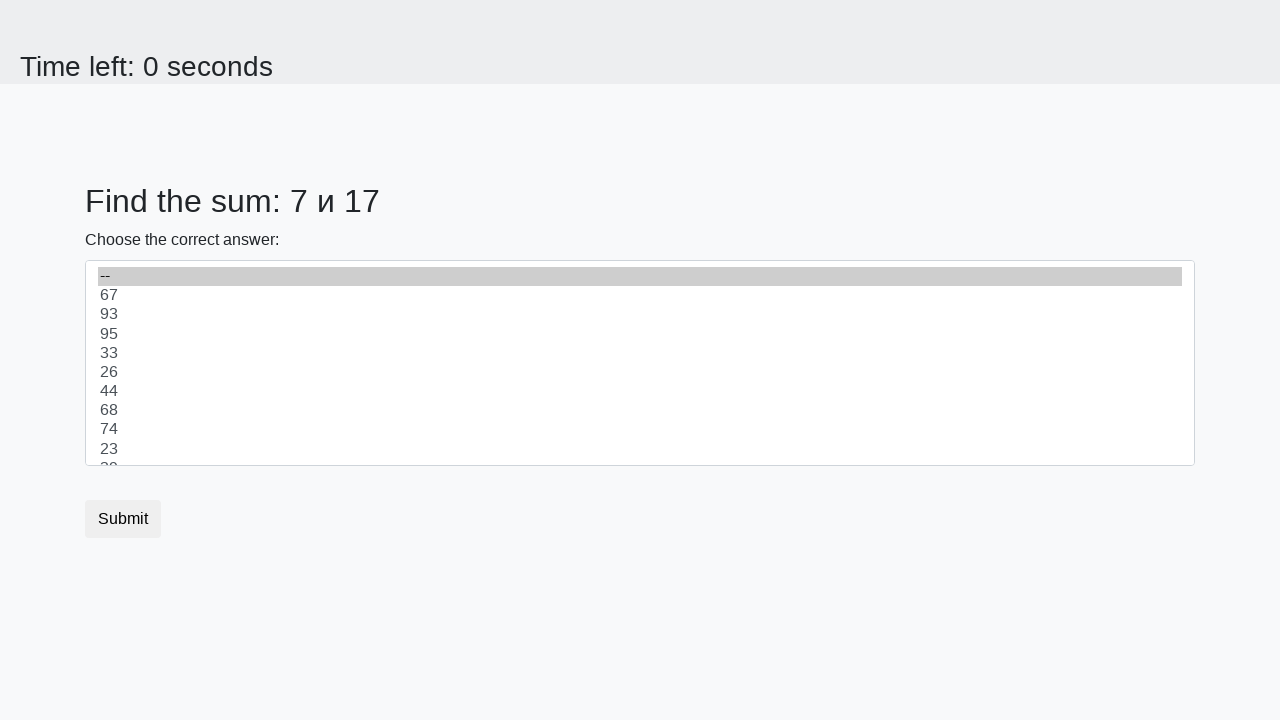

Read second number from #num2 element
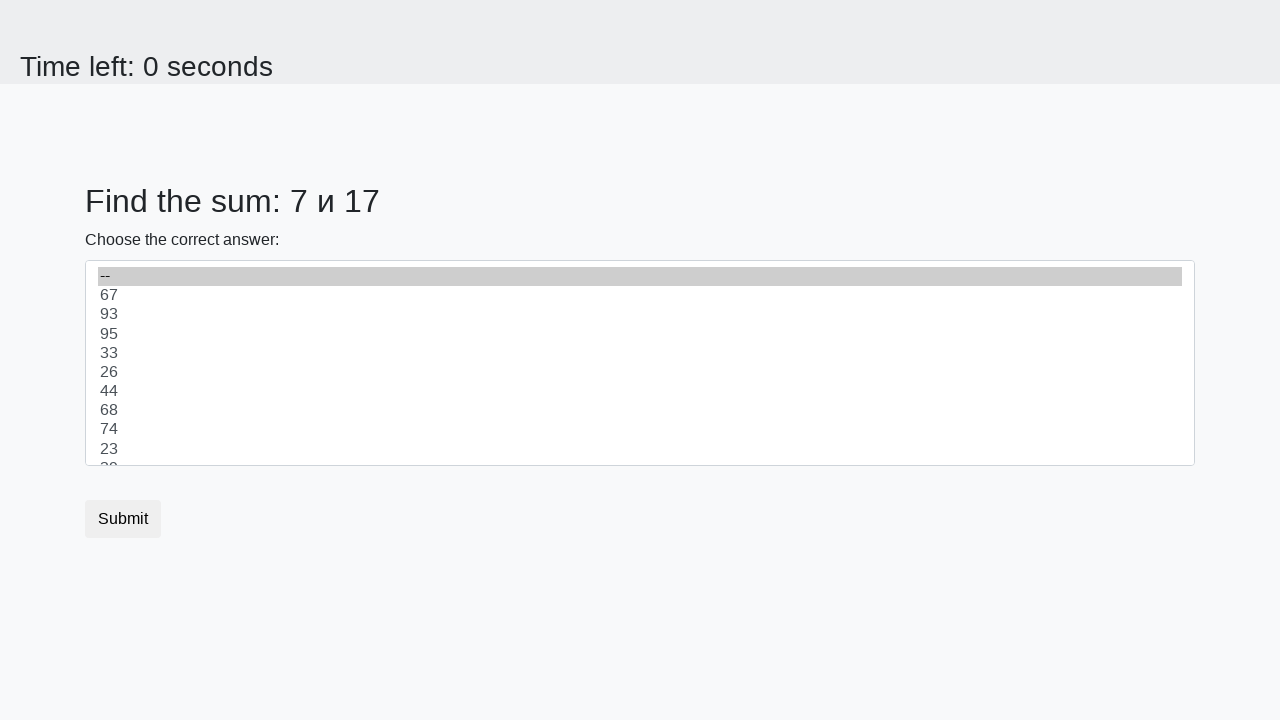

Calculated sum: 7 + 17 = 24
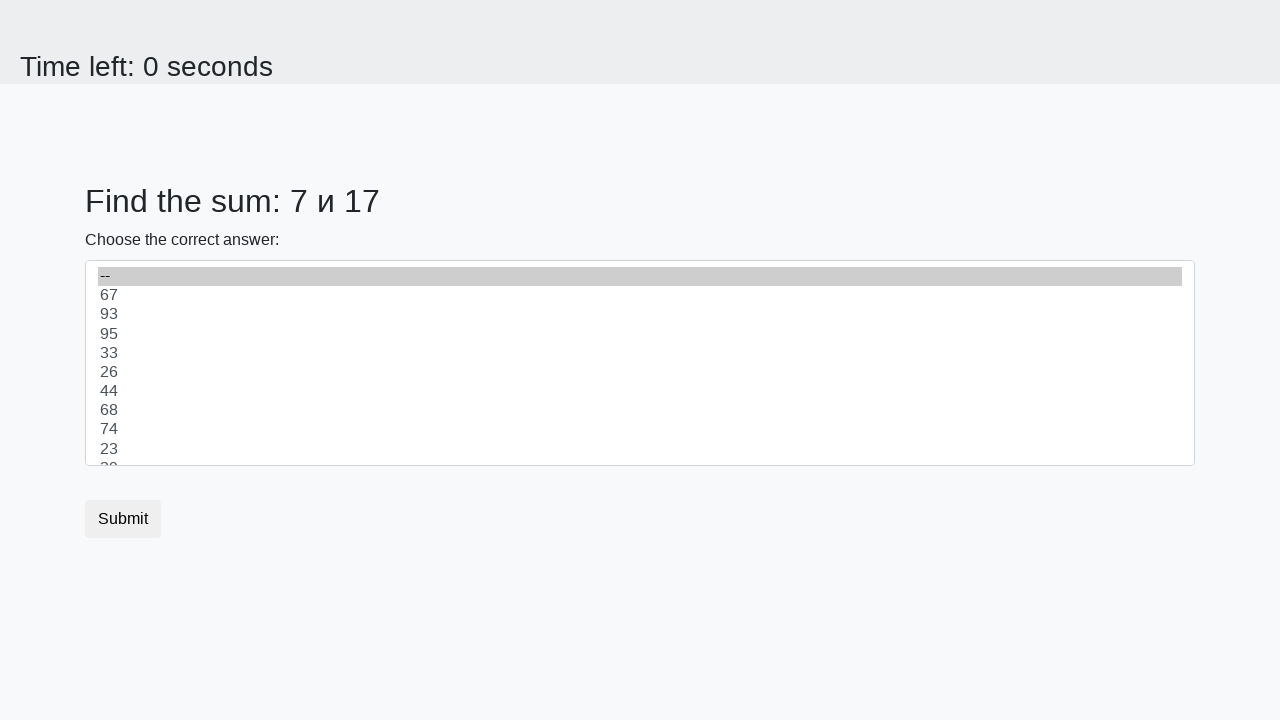

Selected sum value '24' from dropdown menu on select
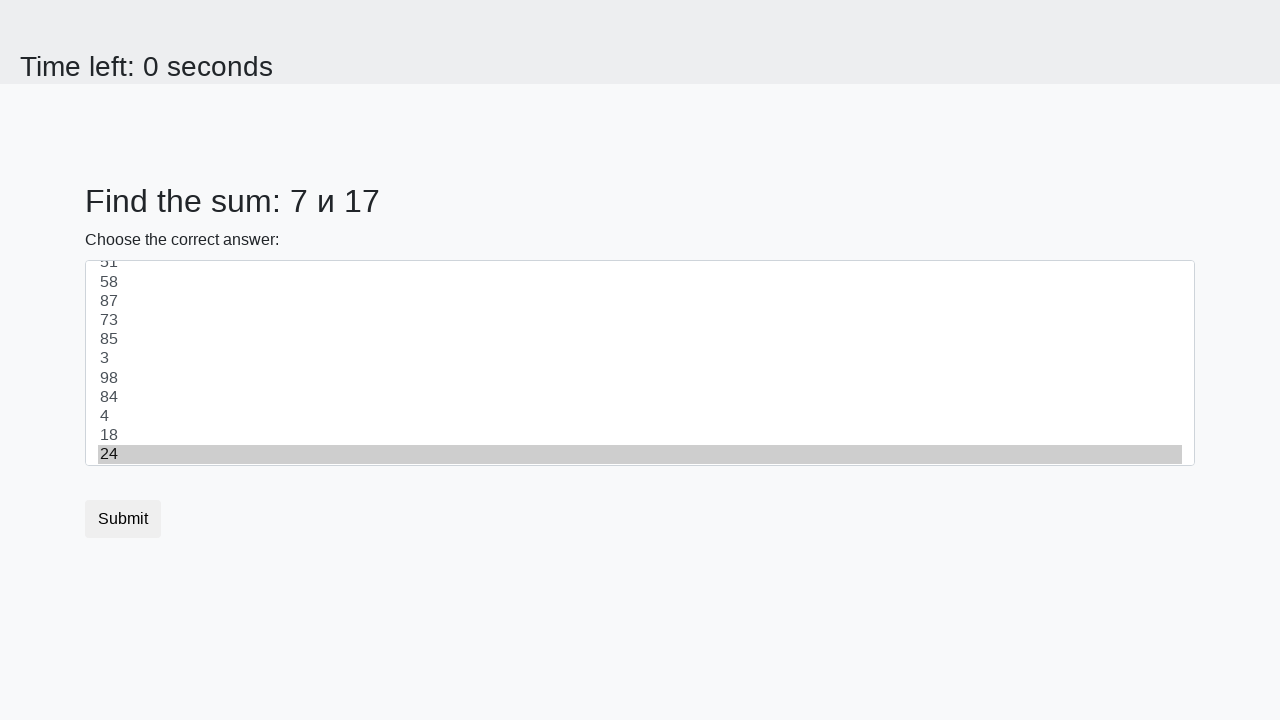

Clicked submit button at (123, 519) on button.btn
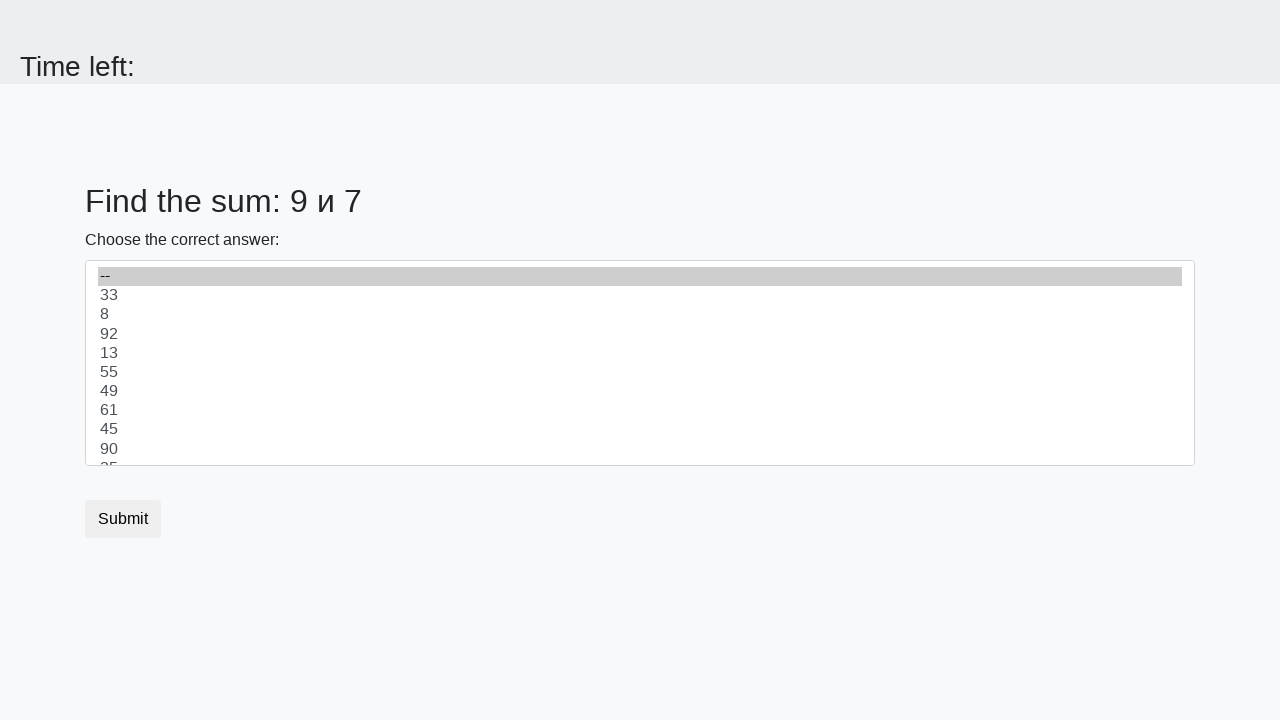

Waited for result page to load
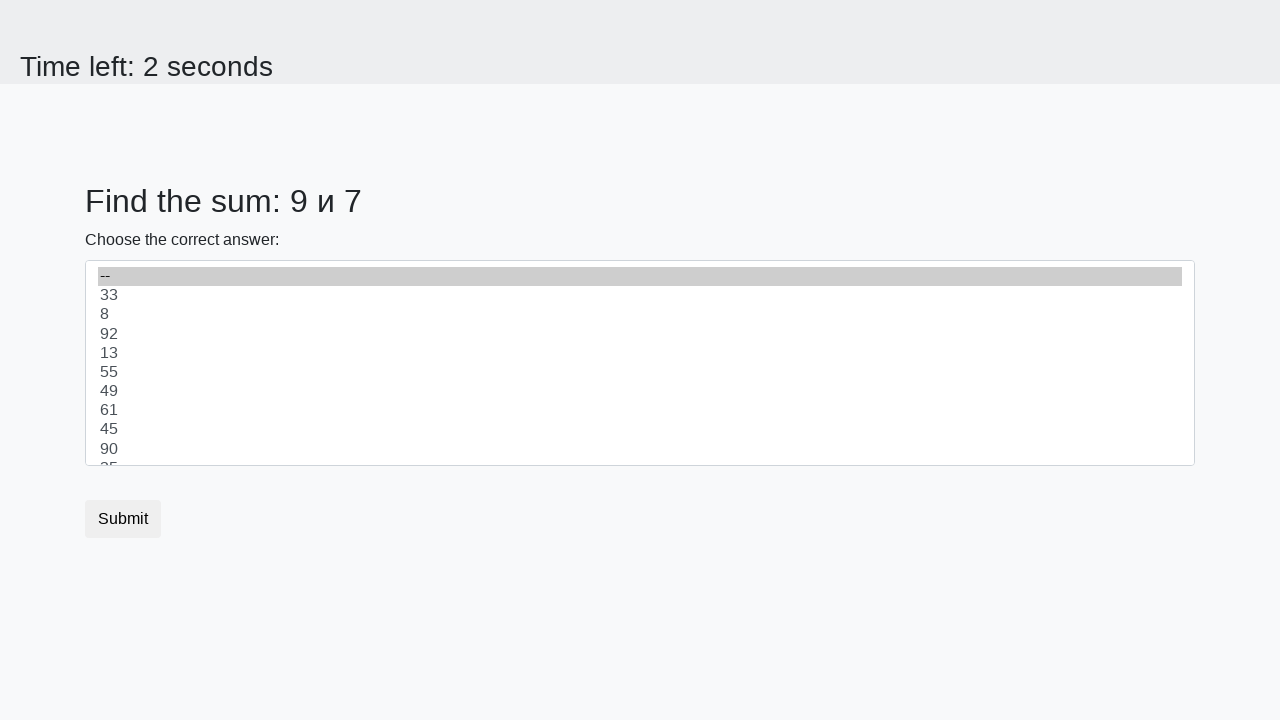

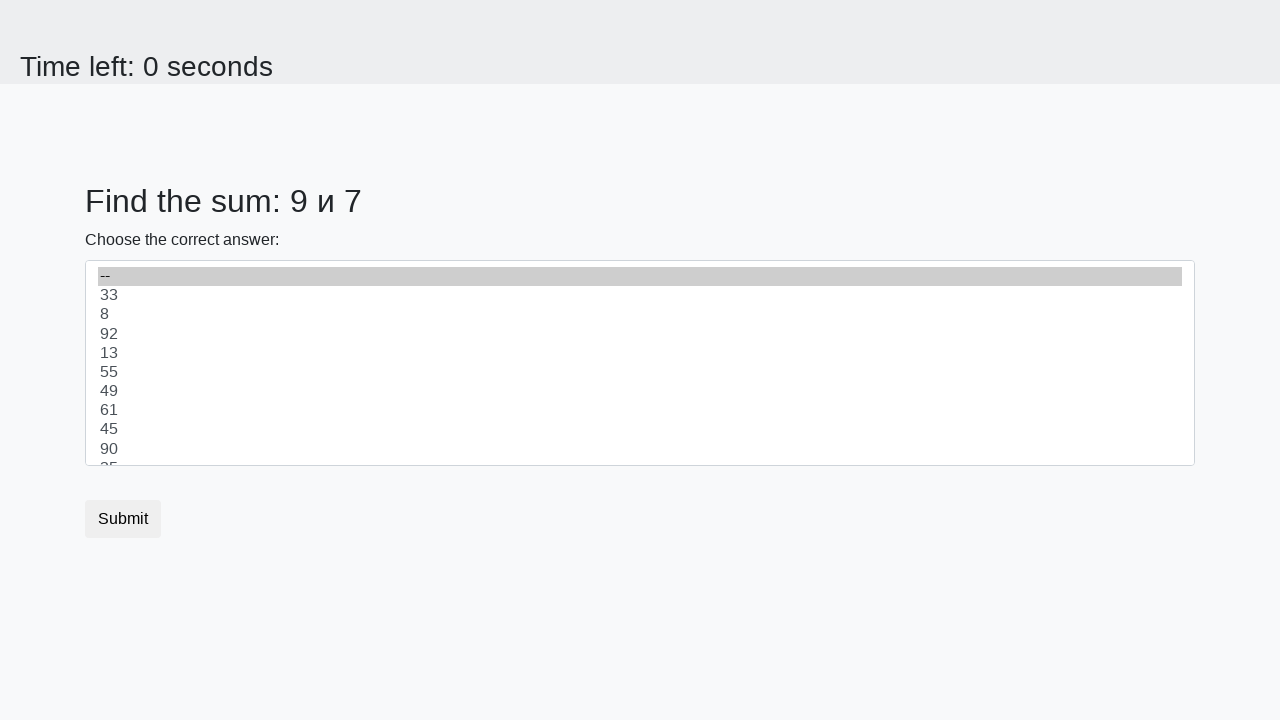